Tests input field interactions on a practice site by filling a full name field, appending text to an existing input value, pressing Tab to move focus, and verifying a preset value in another field.

Starting URL: https://letcode.in/edit

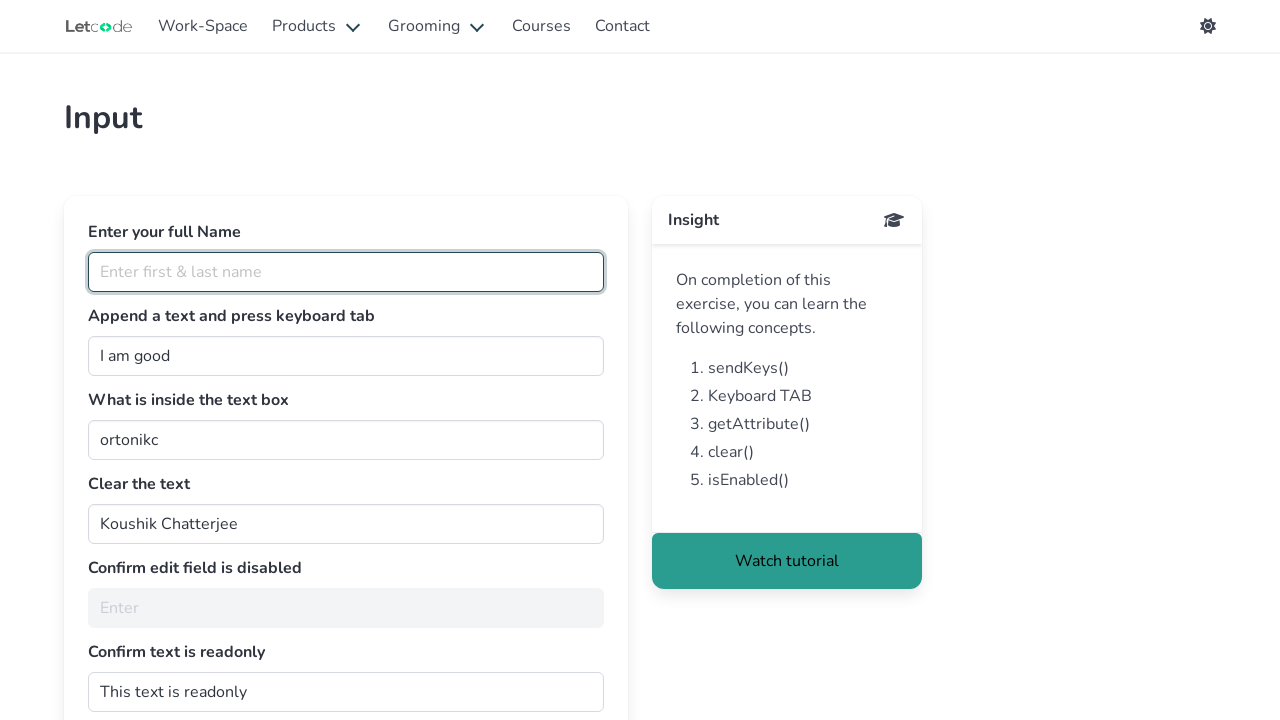

Filled full name field with 'Timothy Thacker' on input#fullName
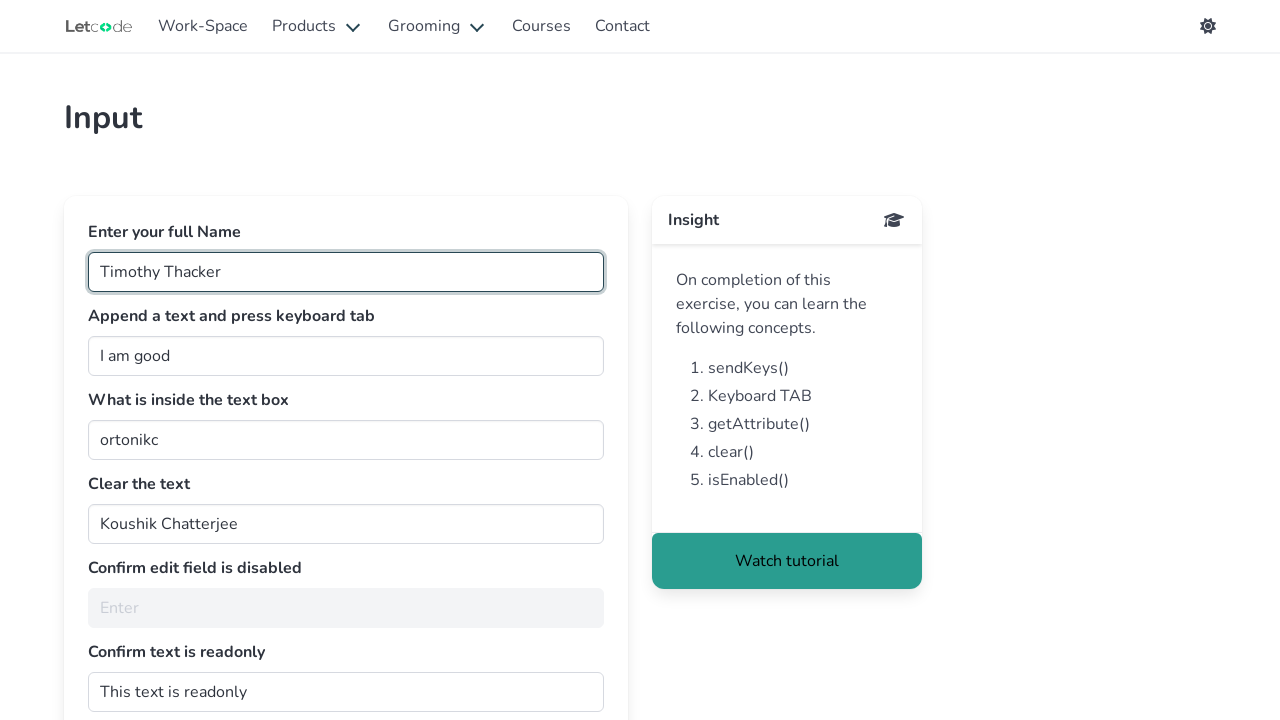

Retrieved current value from join input field: 'I am good'
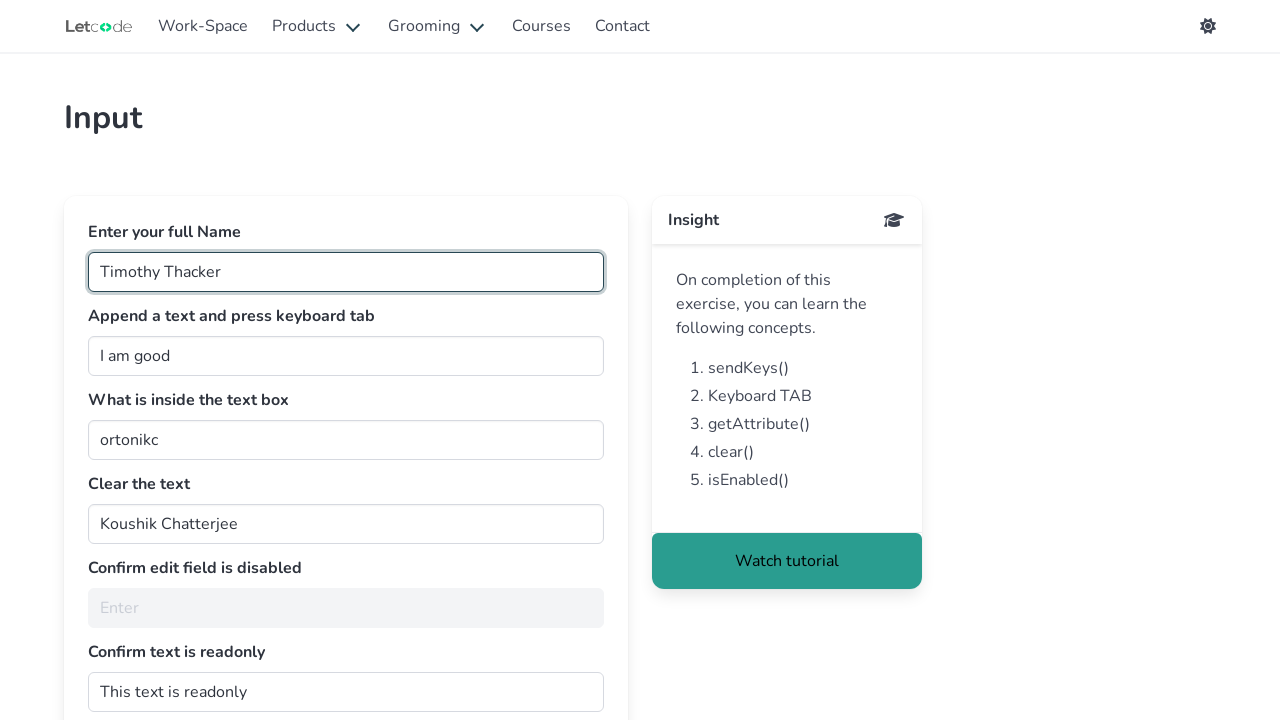

Appended text to join input field on input#join
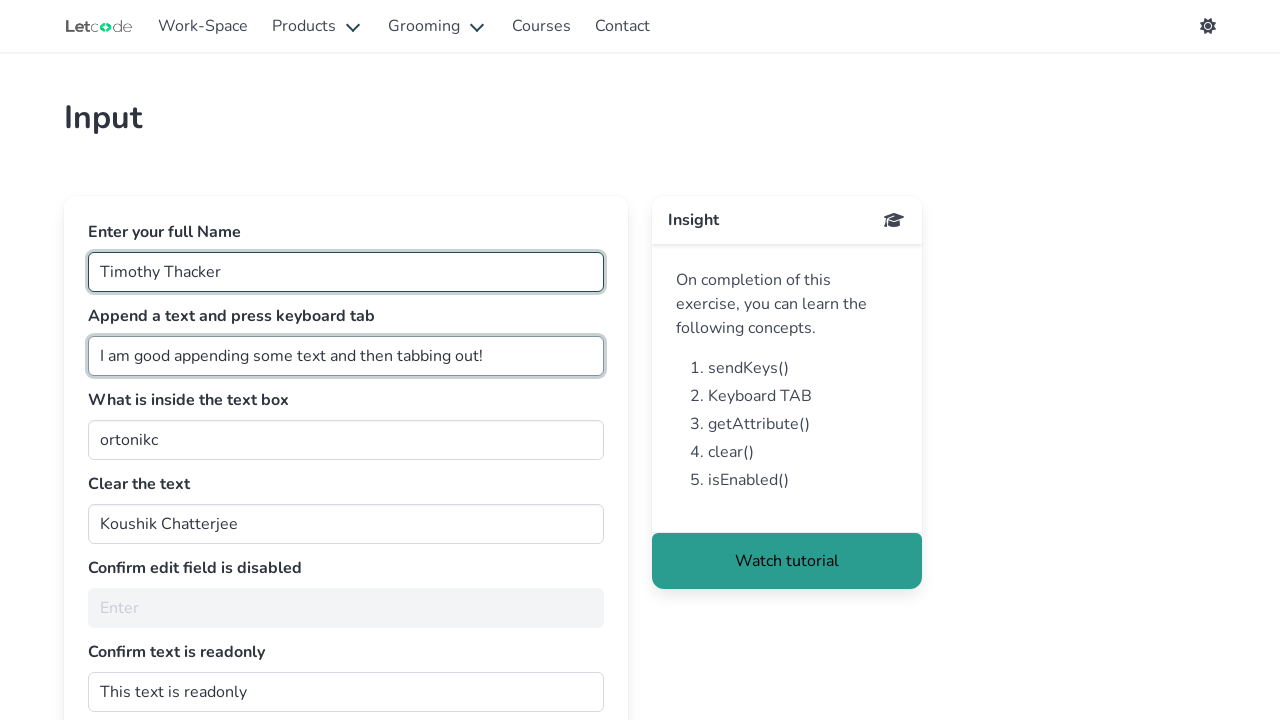

Pressed Tab key to move focus to next element
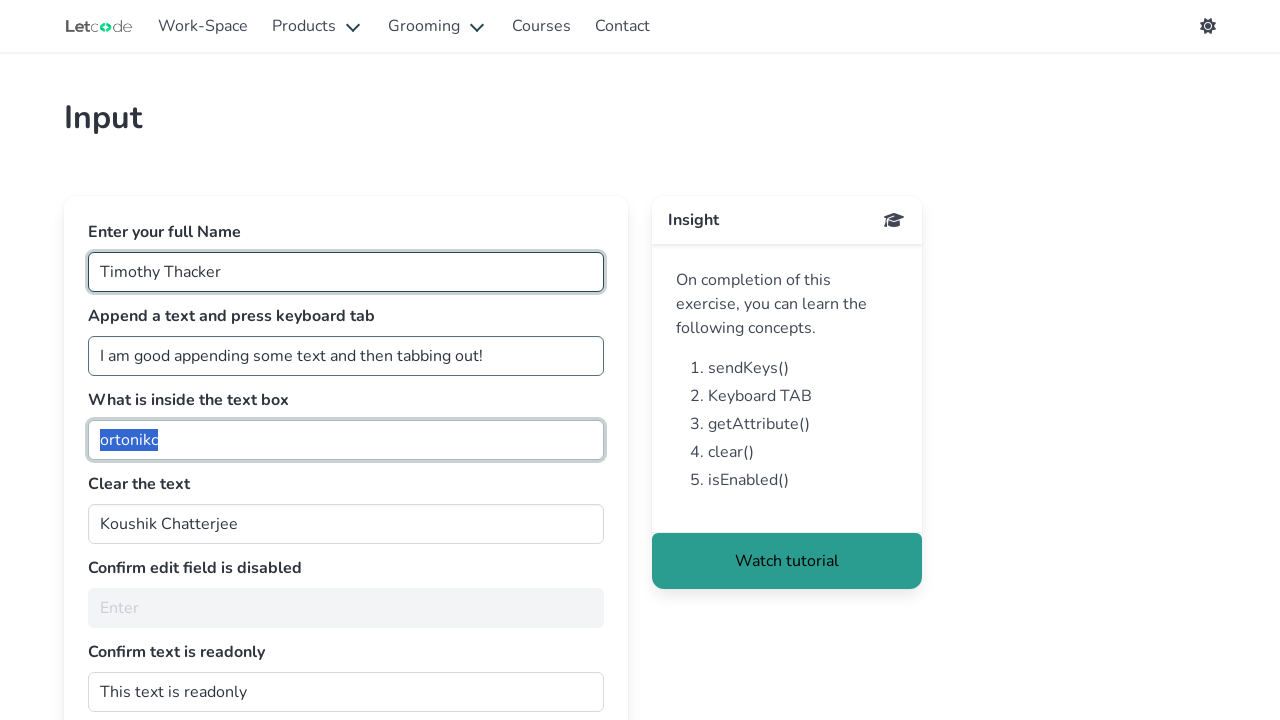

Retrieved value from getMe input field: 'ortonikc'
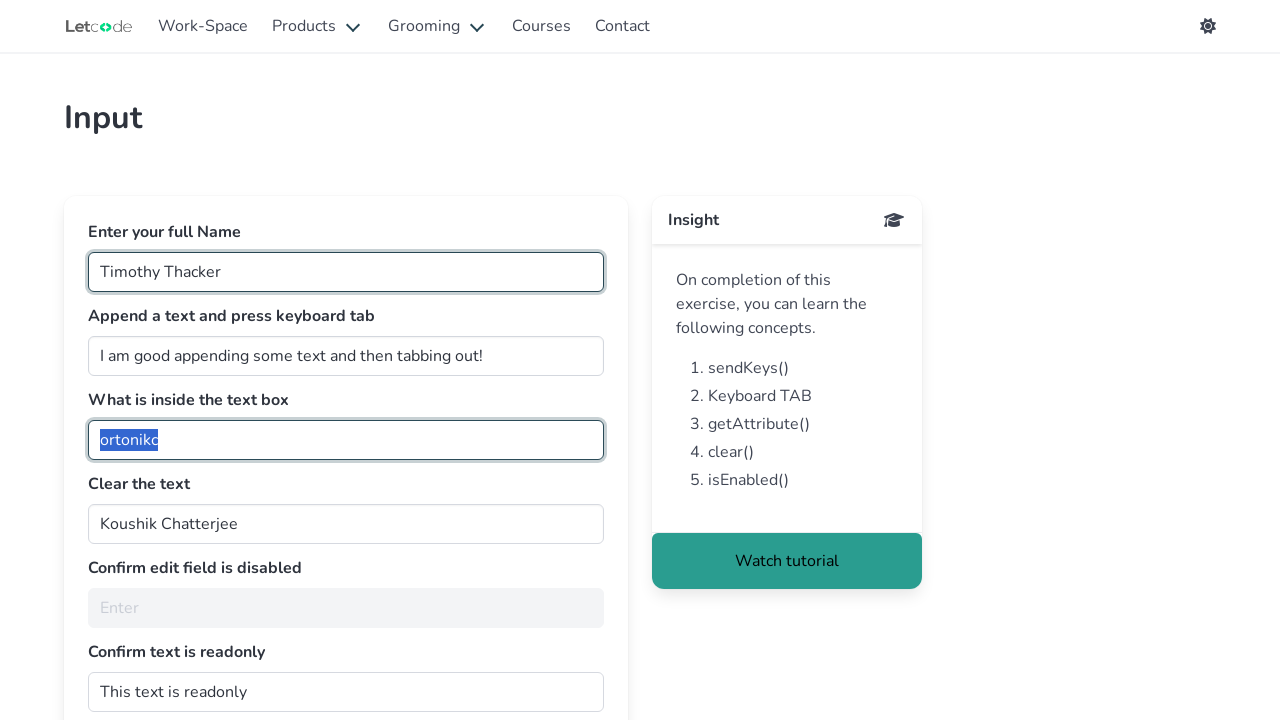

Verified getMe input field has expected value 'ortonikc'
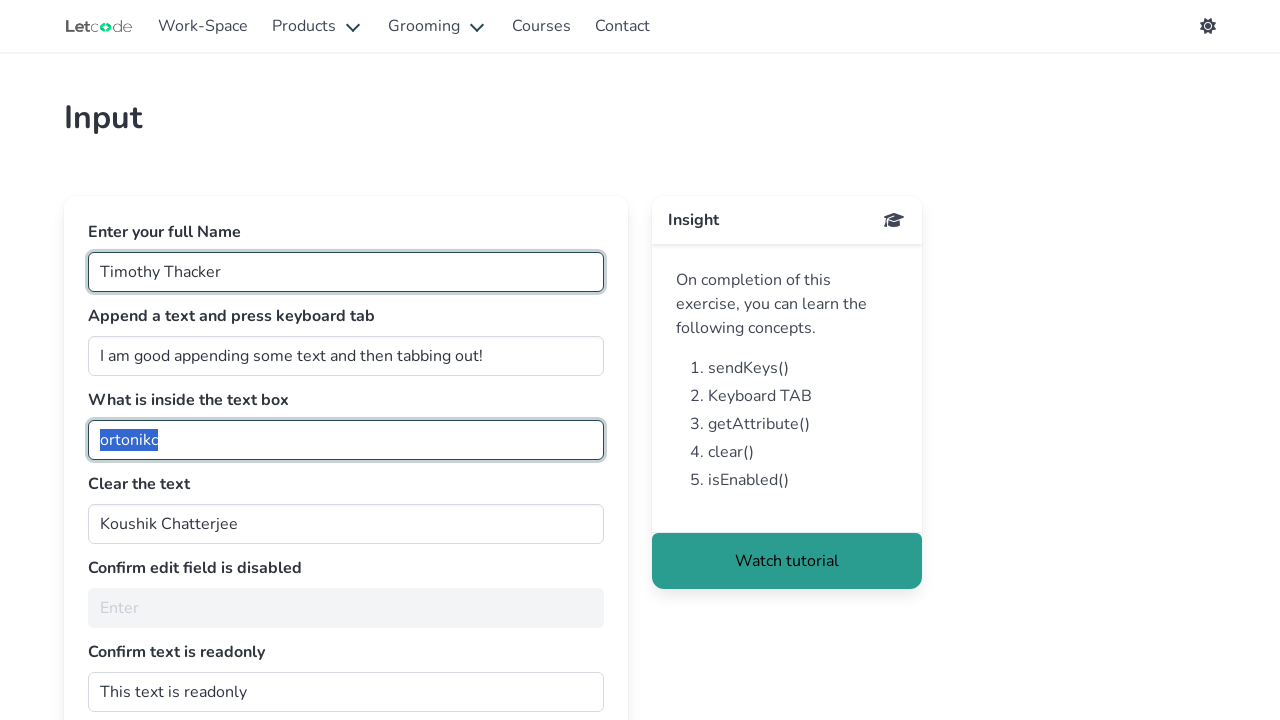

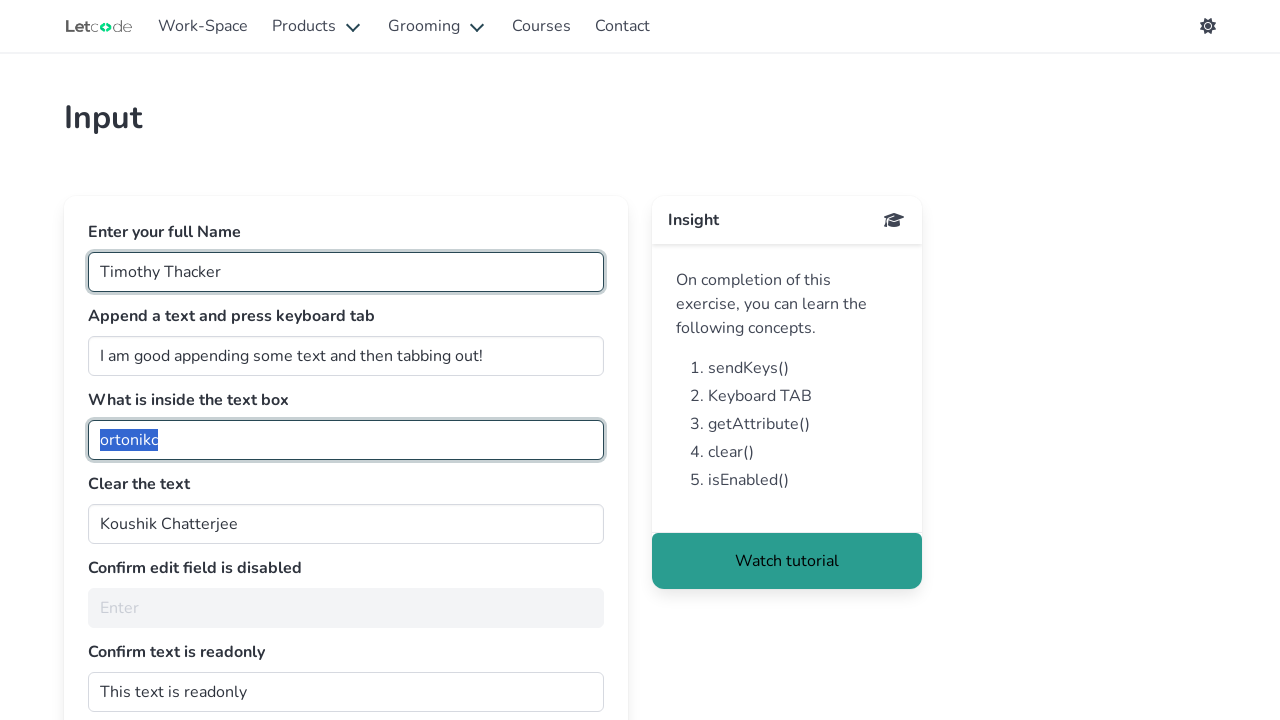